Tests JavaScript alert interactions including accepting/dismissing alerts, getting alert text, and sending text to prompt alerts

Starting URL: https://the-internet.herokuapp.com/javascript_alerts

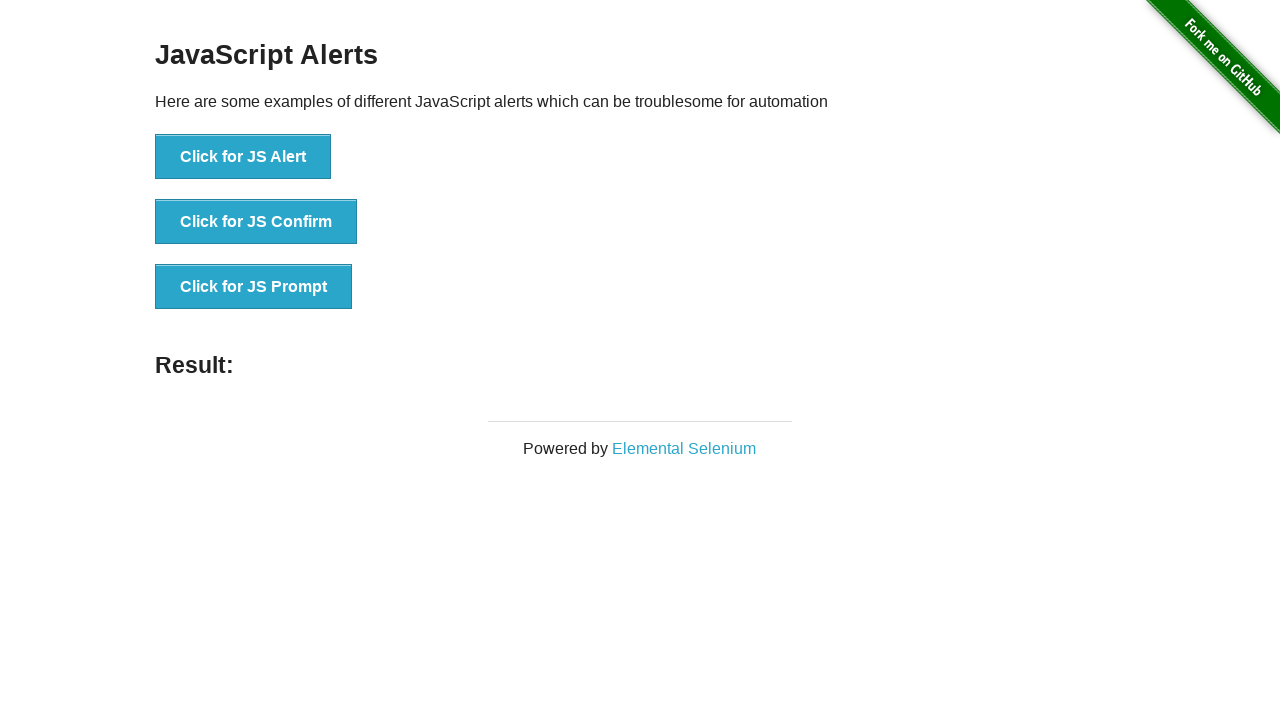

Clicked button to trigger JavaScript alert at (243, 157) on xpath=//button[@onclick='jsAlert()']
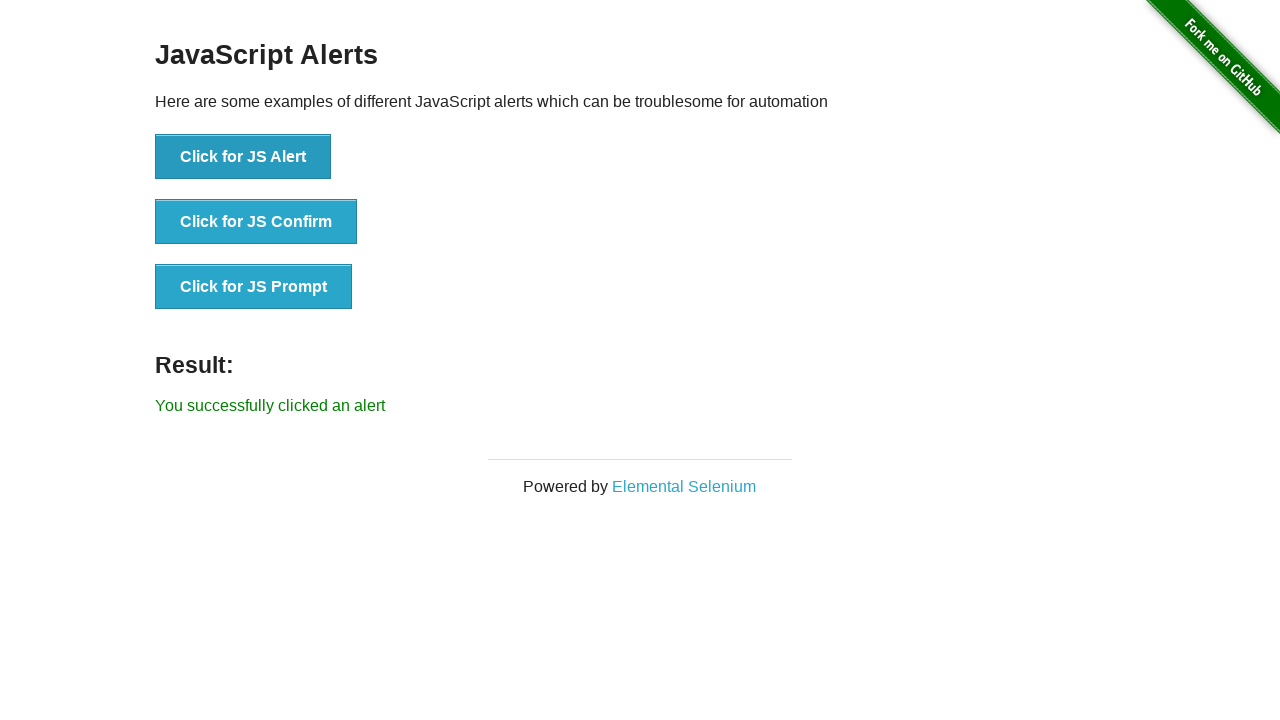

Set up dialog handler to accept alert
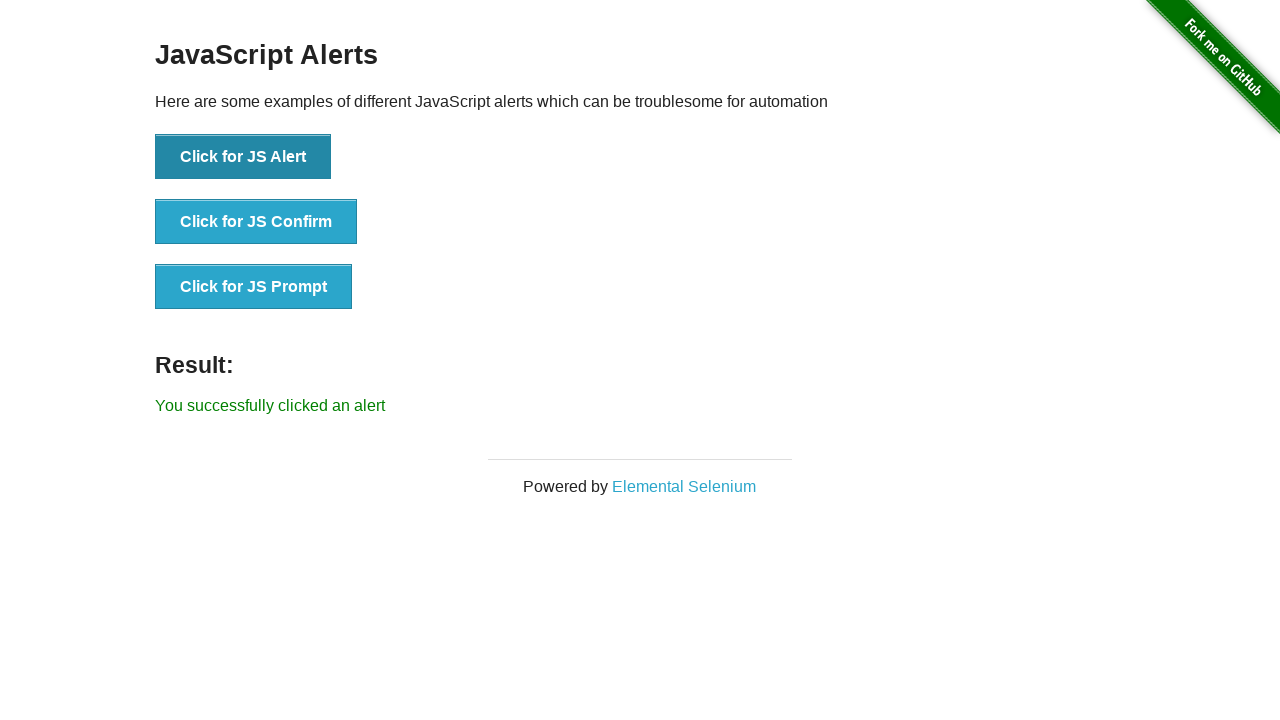

Retrieved result text after accepting alert
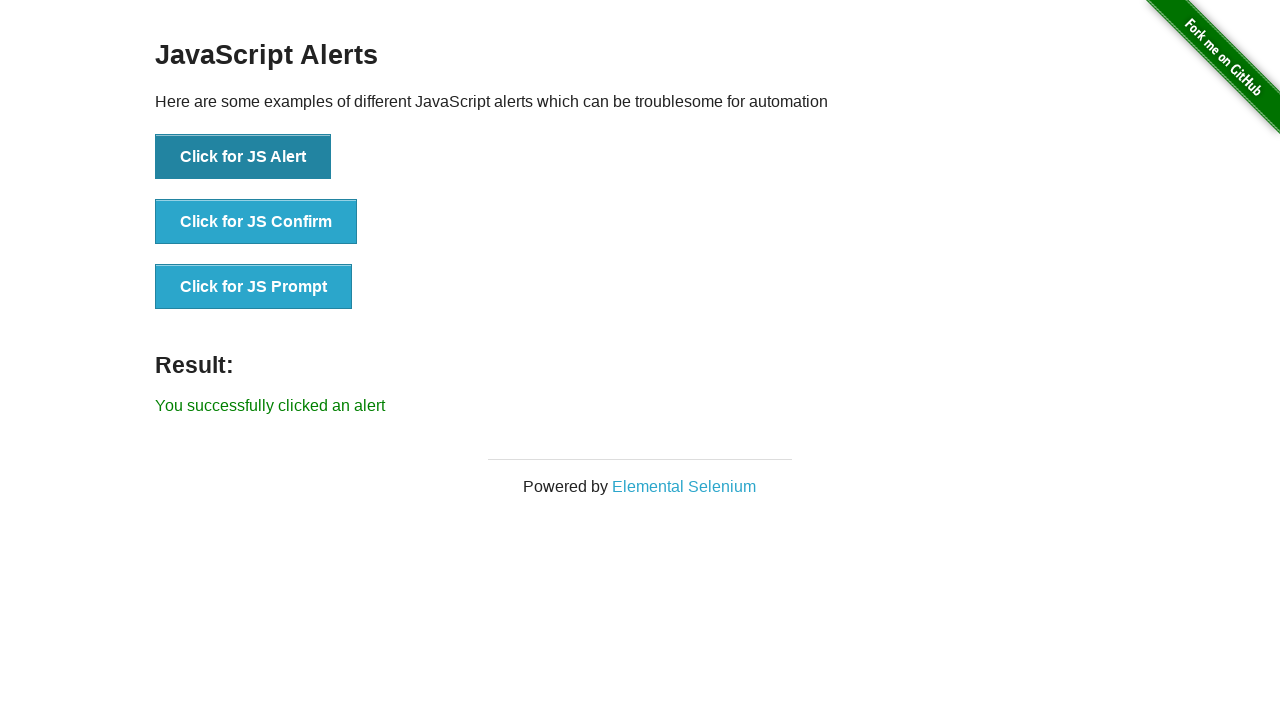

Verified alert acceptance success message
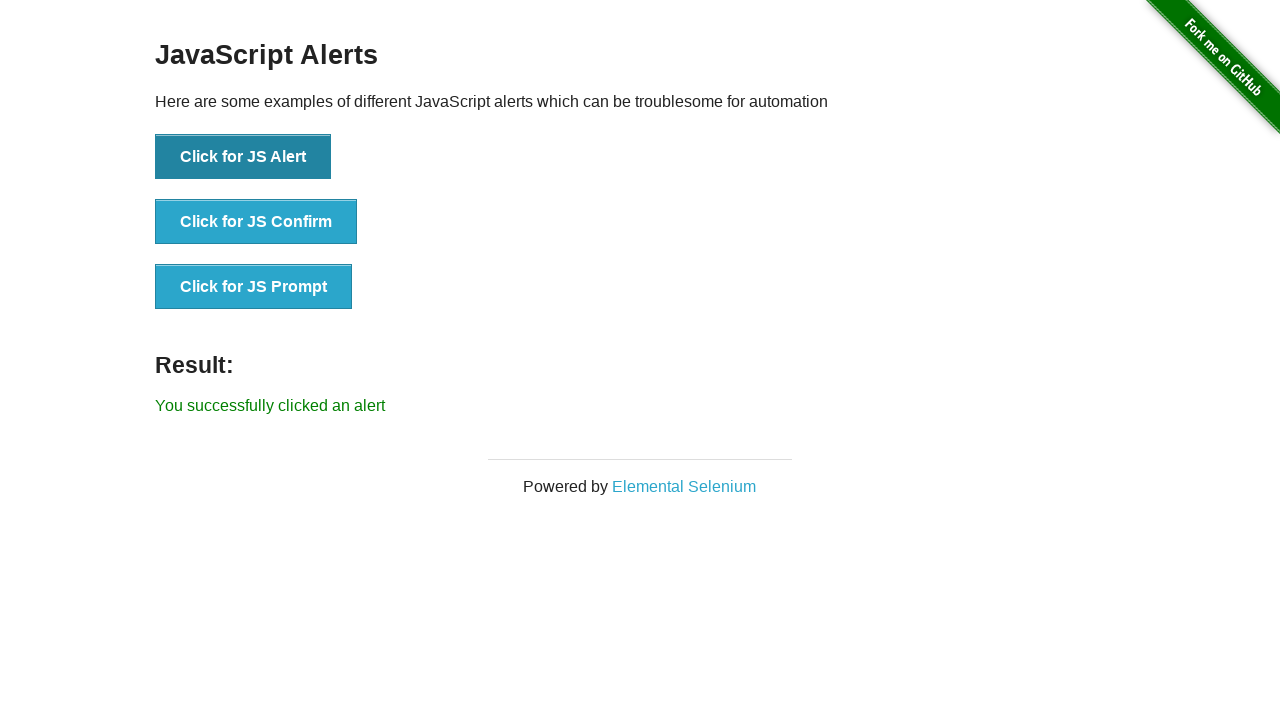

Clicked button to trigger JavaScript confirm dialog at (256, 222) on xpath=//button[@onclick='jsConfirm()']
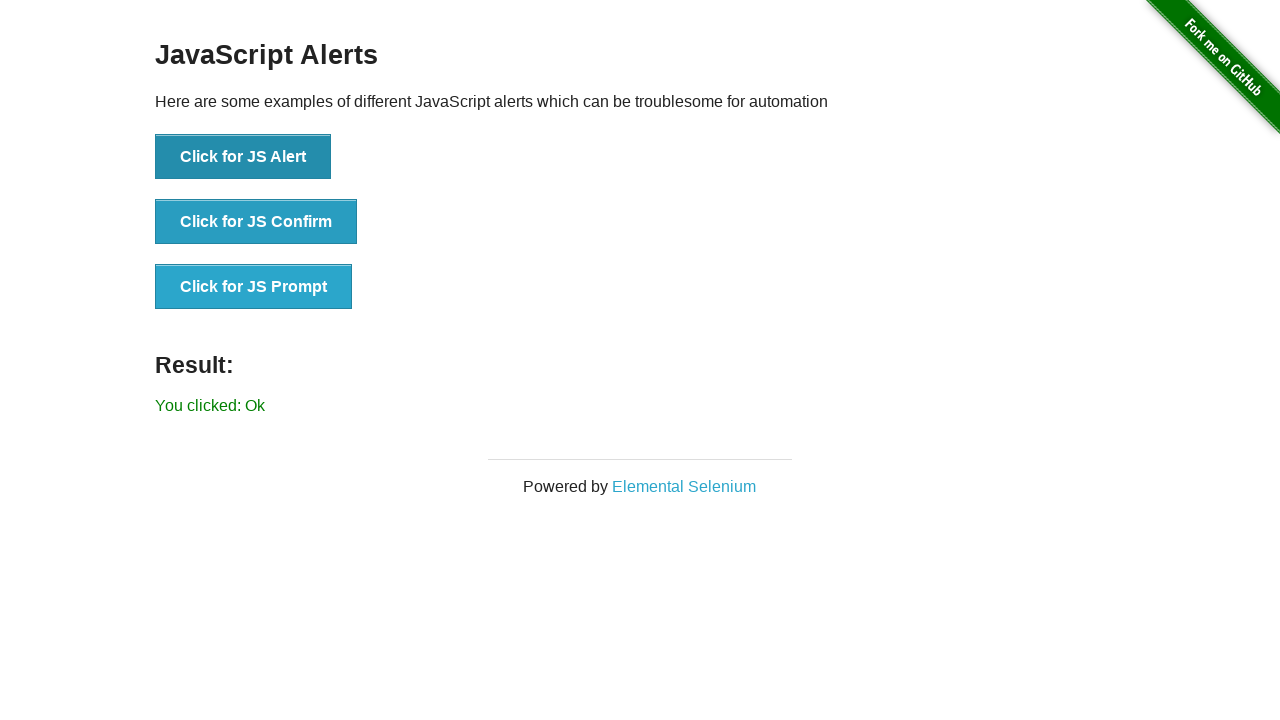

Set up dialog handler to dismiss confirm
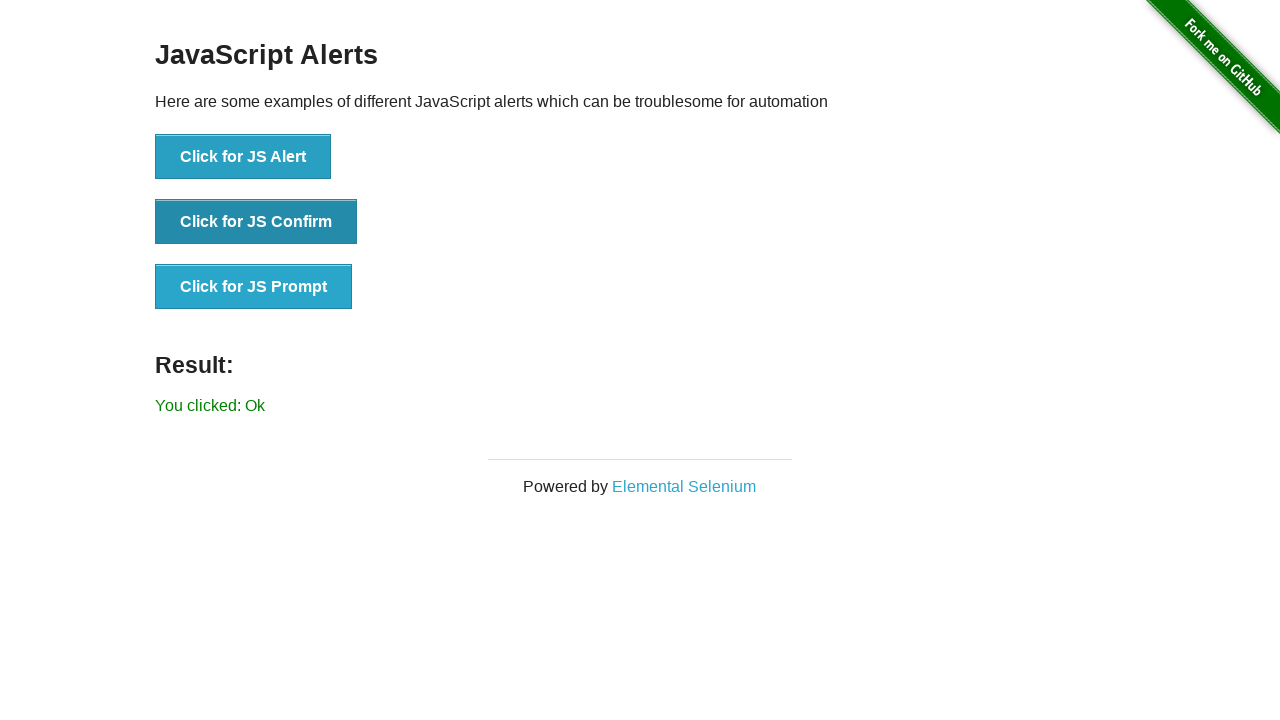

Retrieved result text after dismissing confirm
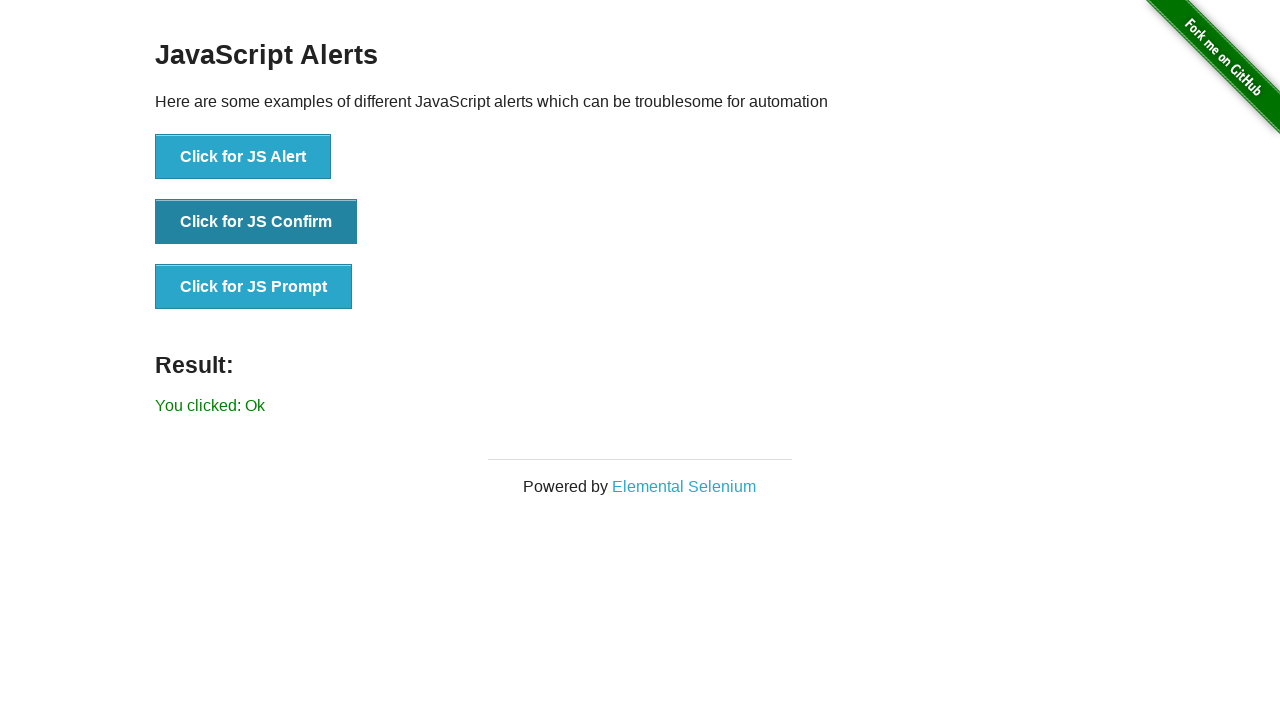

Set up dialog handler to accept prompt with custom text
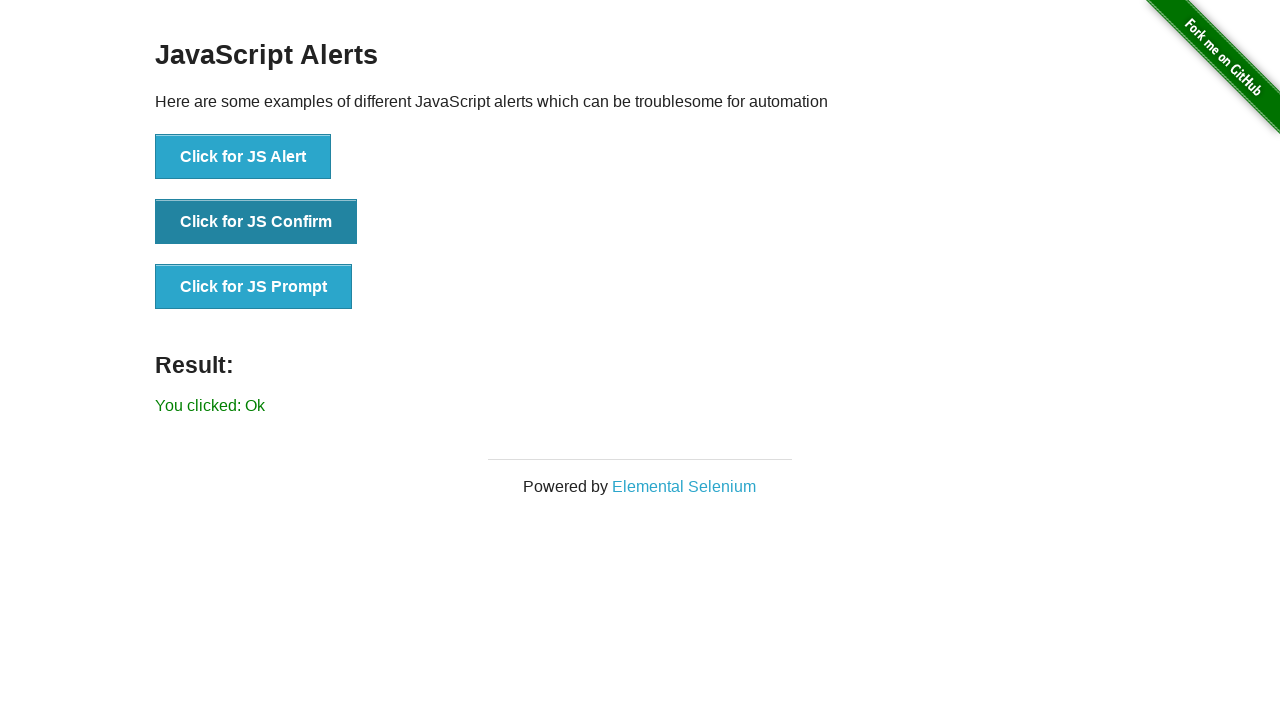

Clicked button to trigger JavaScript prompt dialog at (254, 287) on xpath=//button[@onclick='jsPrompt()']
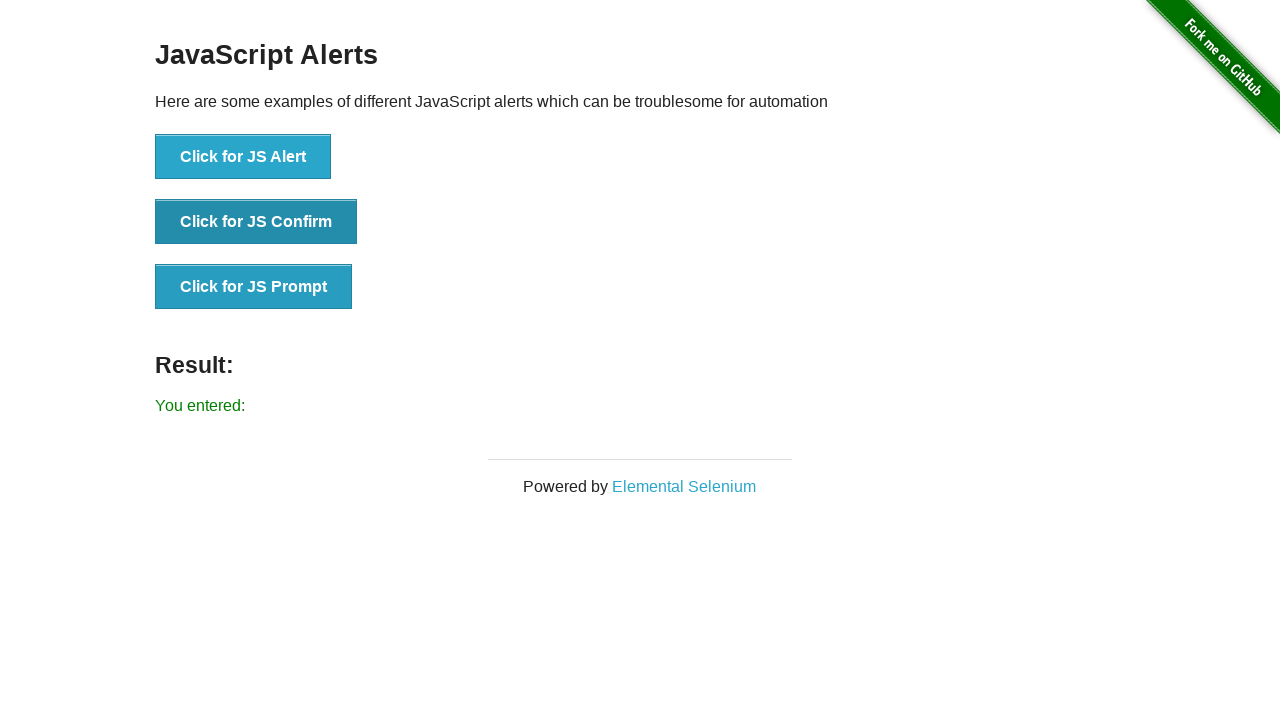

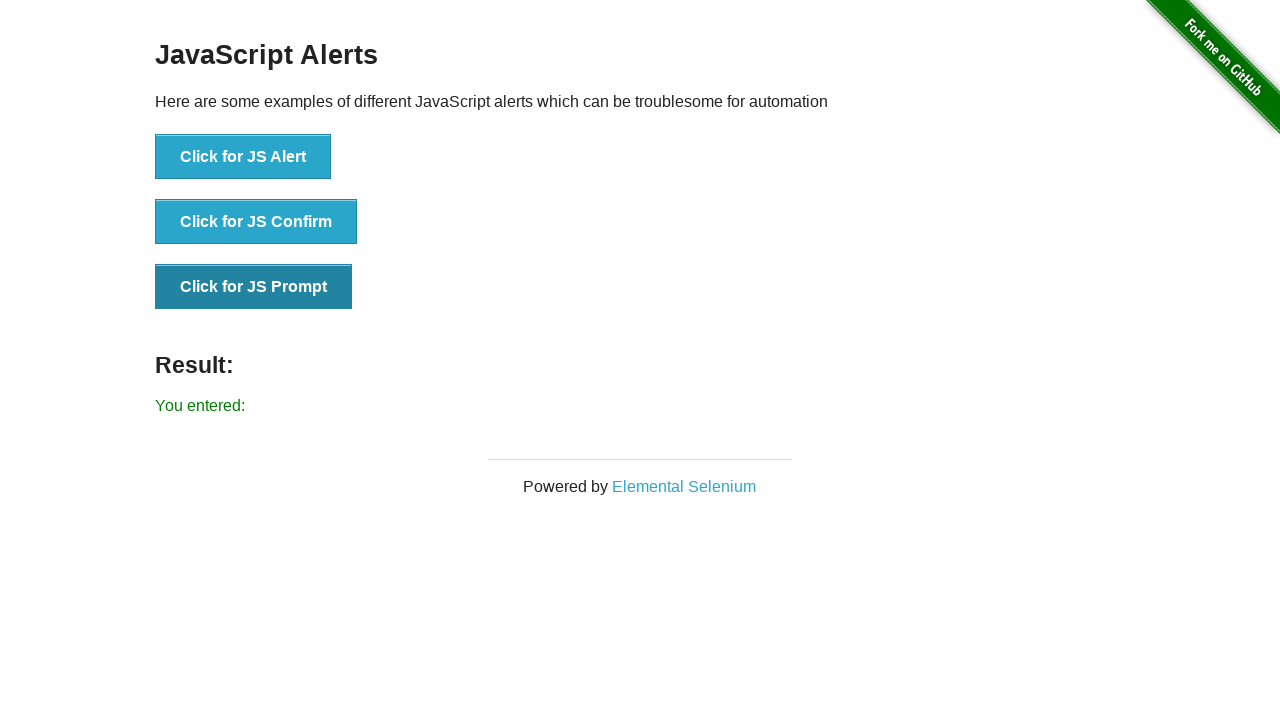